Tests radio button functionality by selecting the male radio option on a practice form

Starting URL: https://testautomationpractice.blogspot.com/

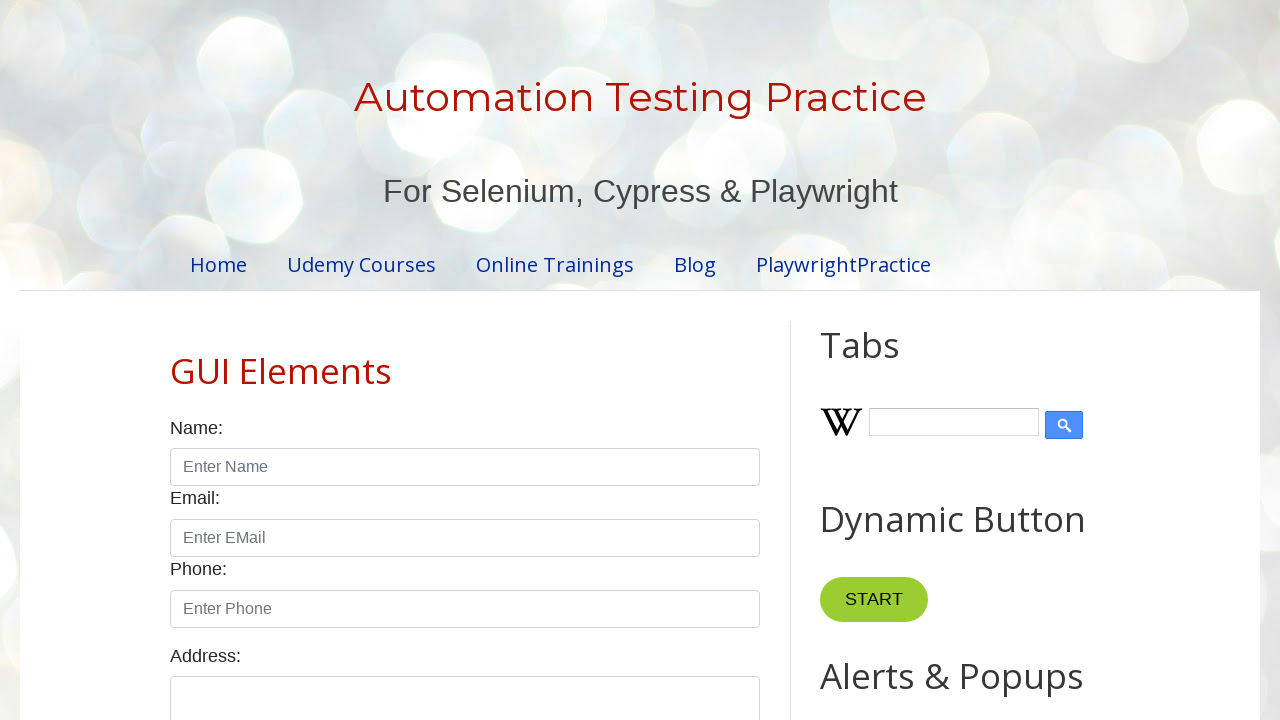

Selected male radio button on practice form at (176, 360) on xpath=//input[@id='male']
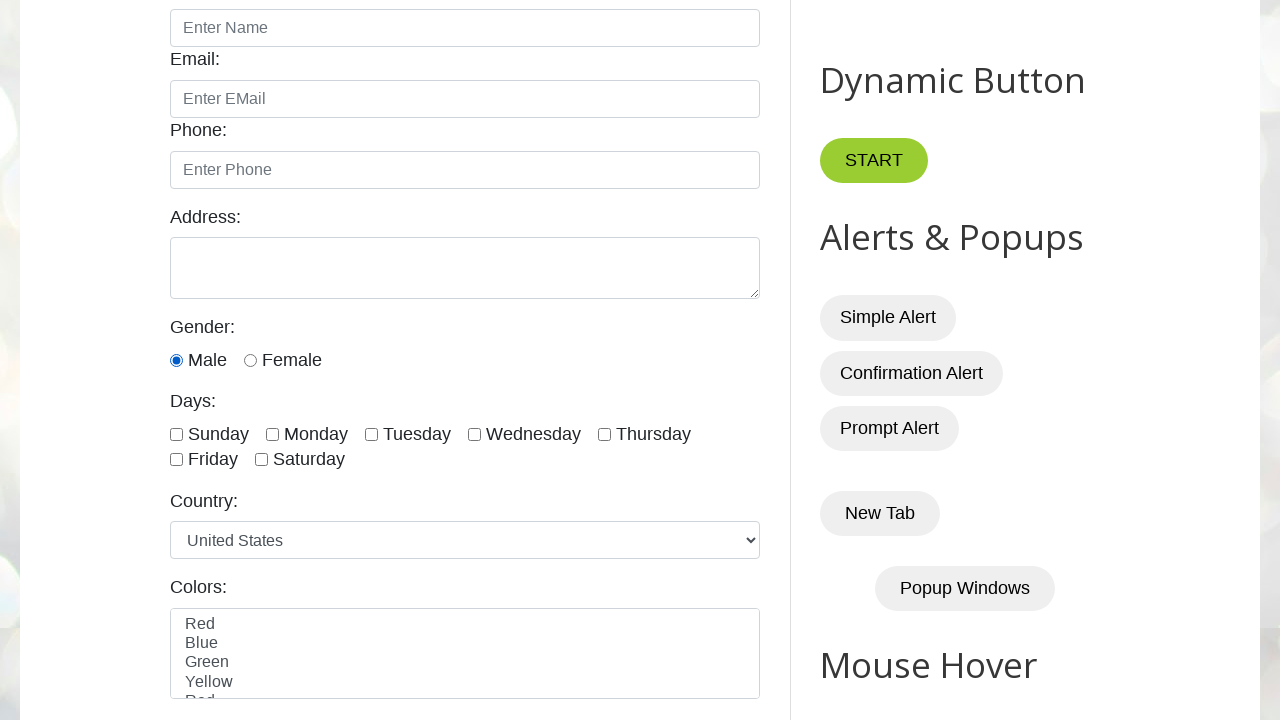

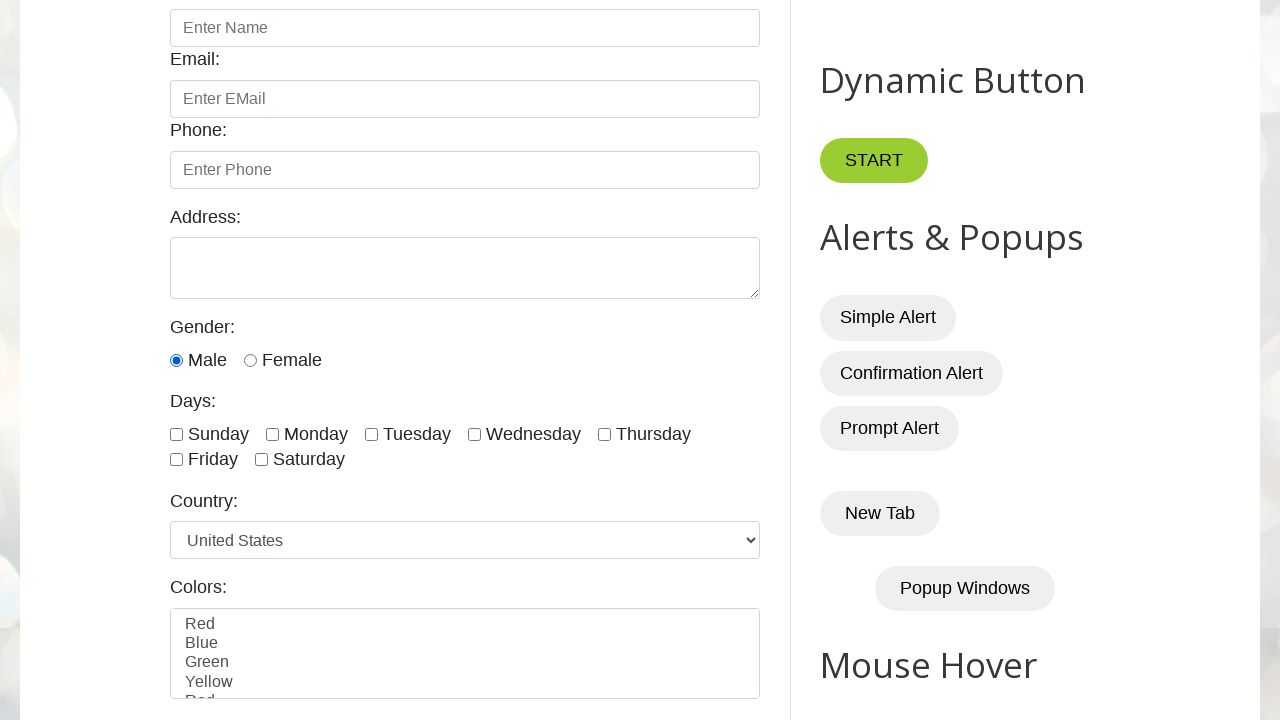